Tests pagination functionality on PC Matic's process library page by clicking through multiple pages of the table

Starting URL: https://www.pcmatic.com/company/libraries/process/top.asp?mode=1

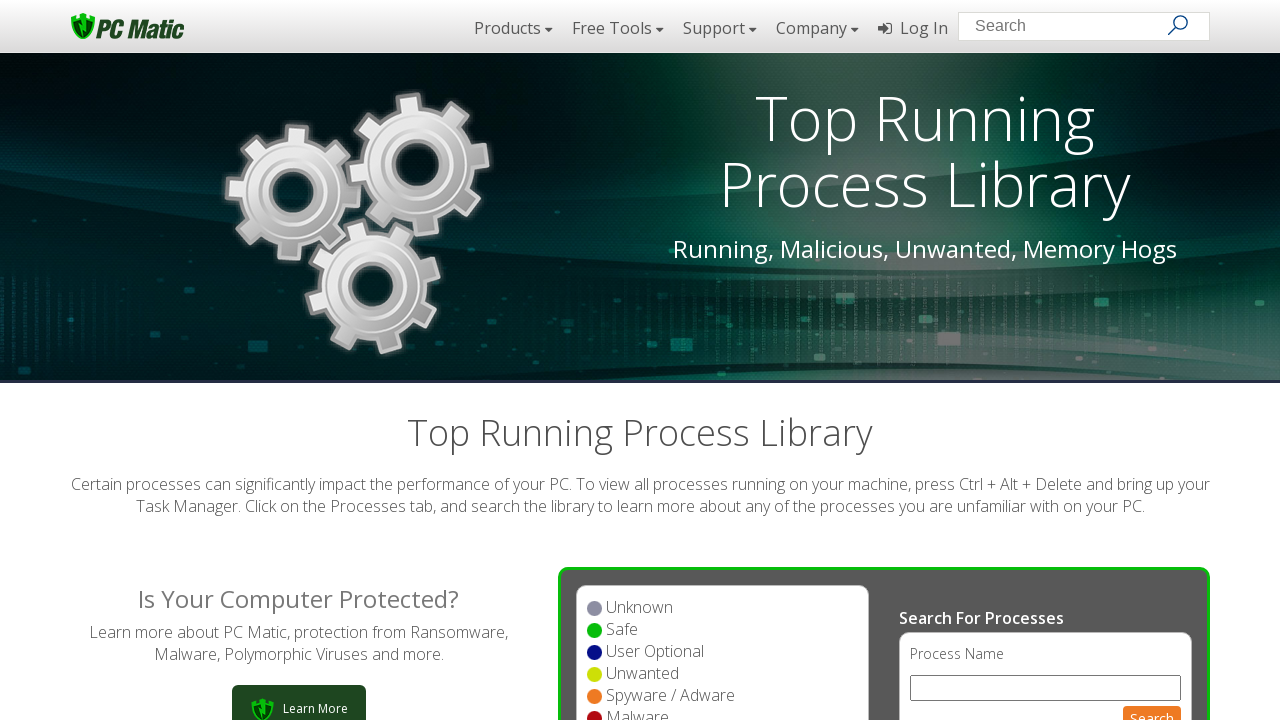

Process library table loaded
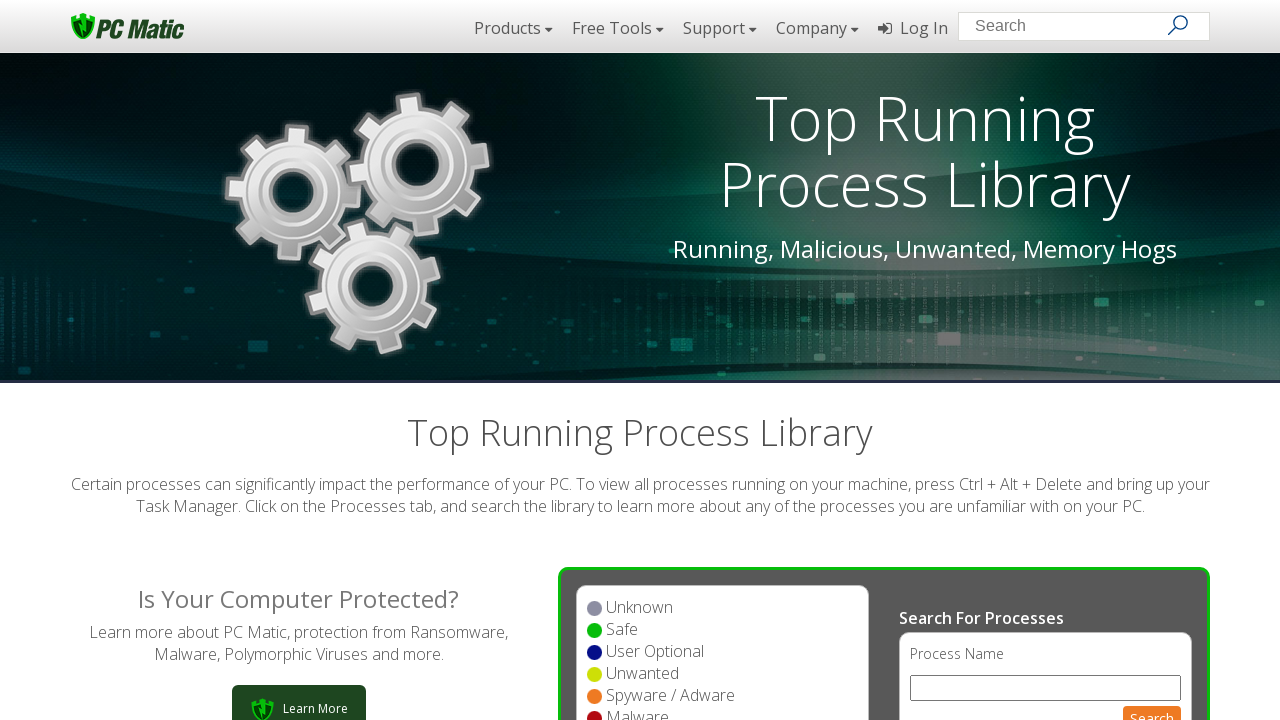

Clicked next button to navigate to page 2 at (1190, 361) on #tblProcessTop_next
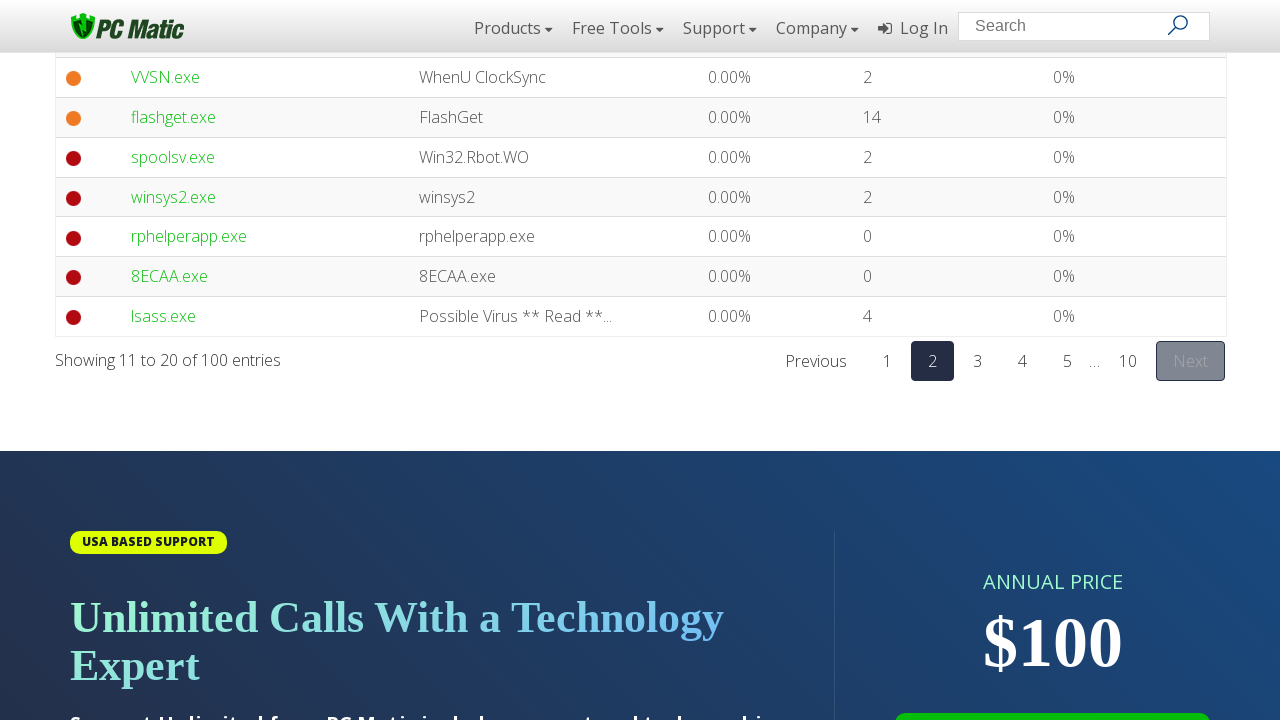

Table updated after pagination to page 2
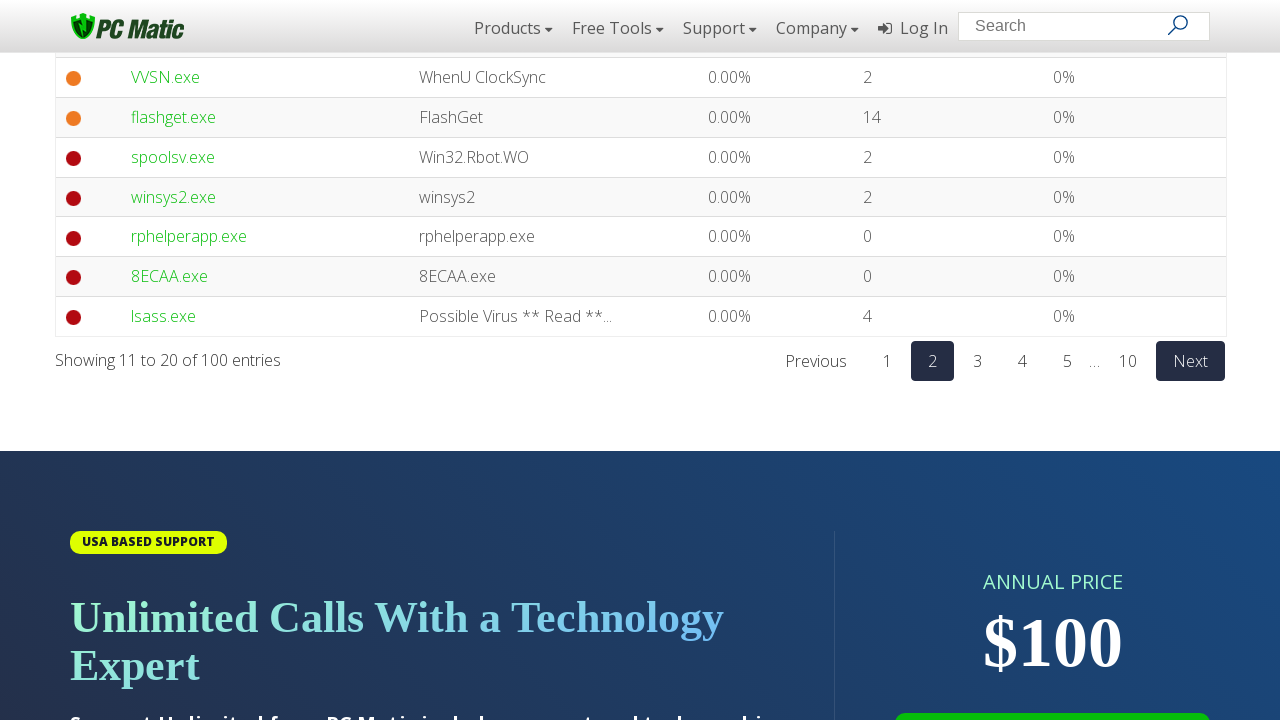

Clicked next button to navigate to page 3 at (1190, 361) on #tblProcessTop_next
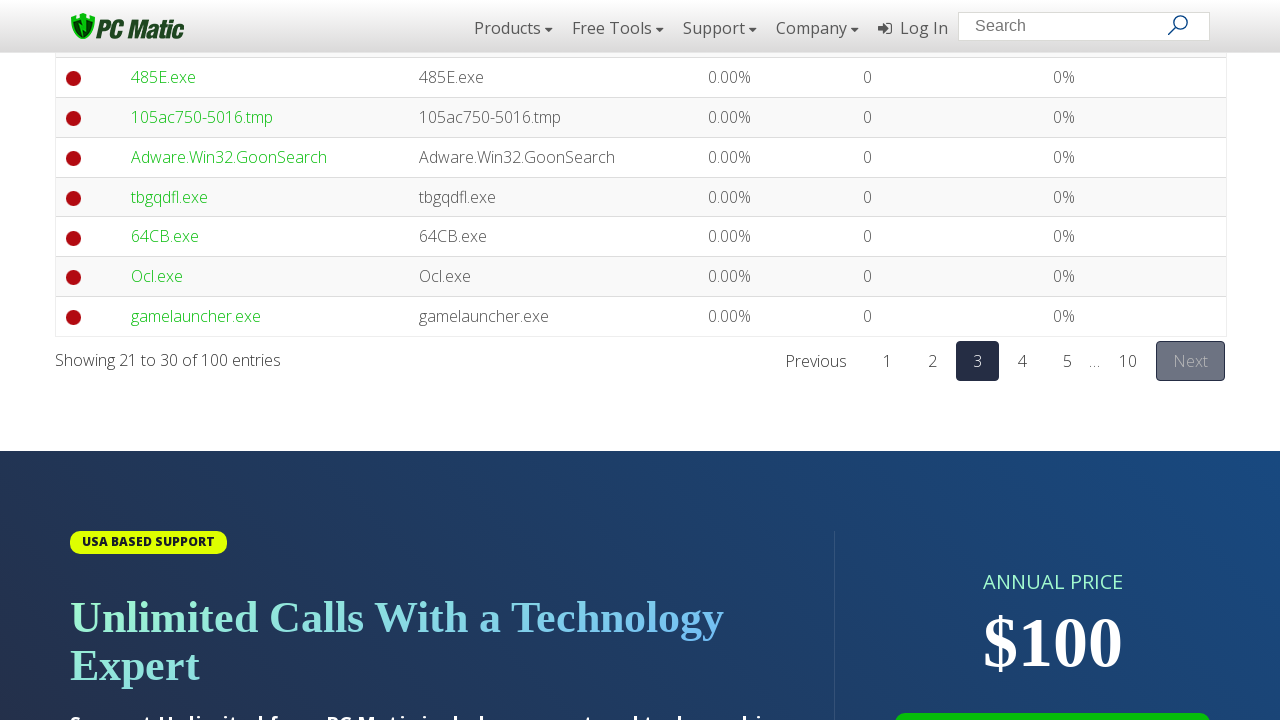

Table updated after pagination to page 3
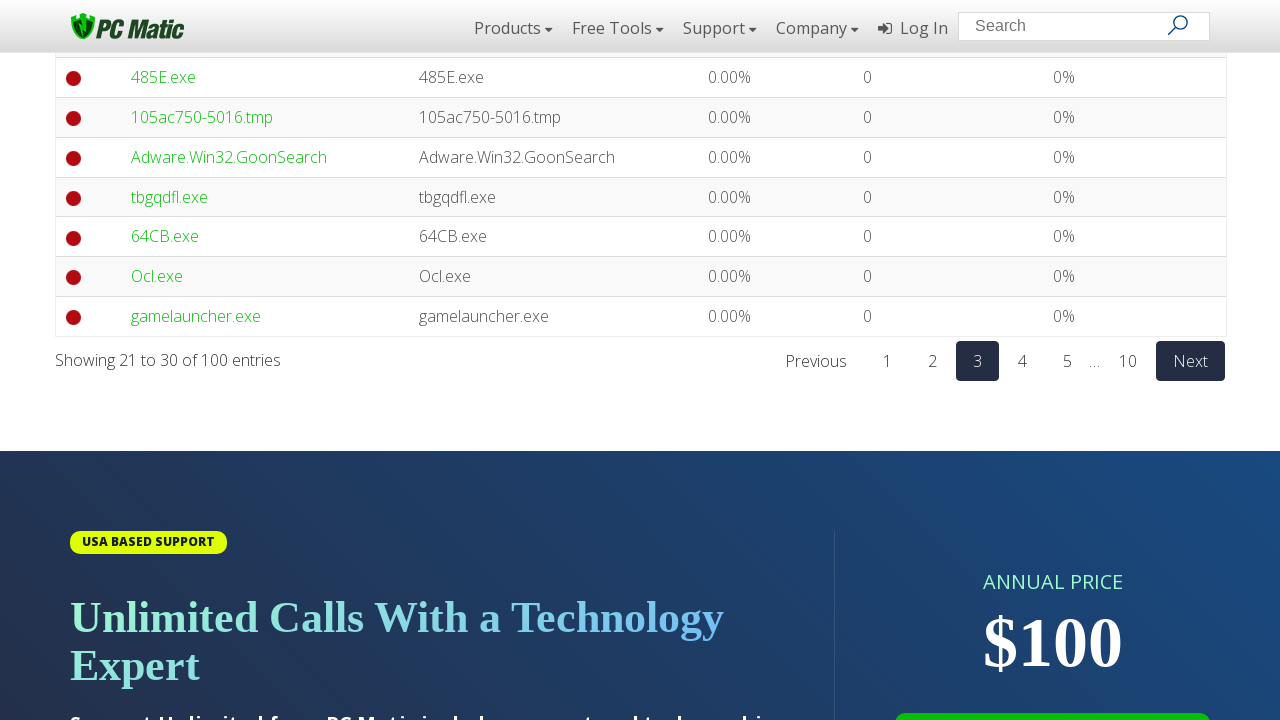

Clicked next button to navigate to page 4 at (1190, 361) on #tblProcessTop_next
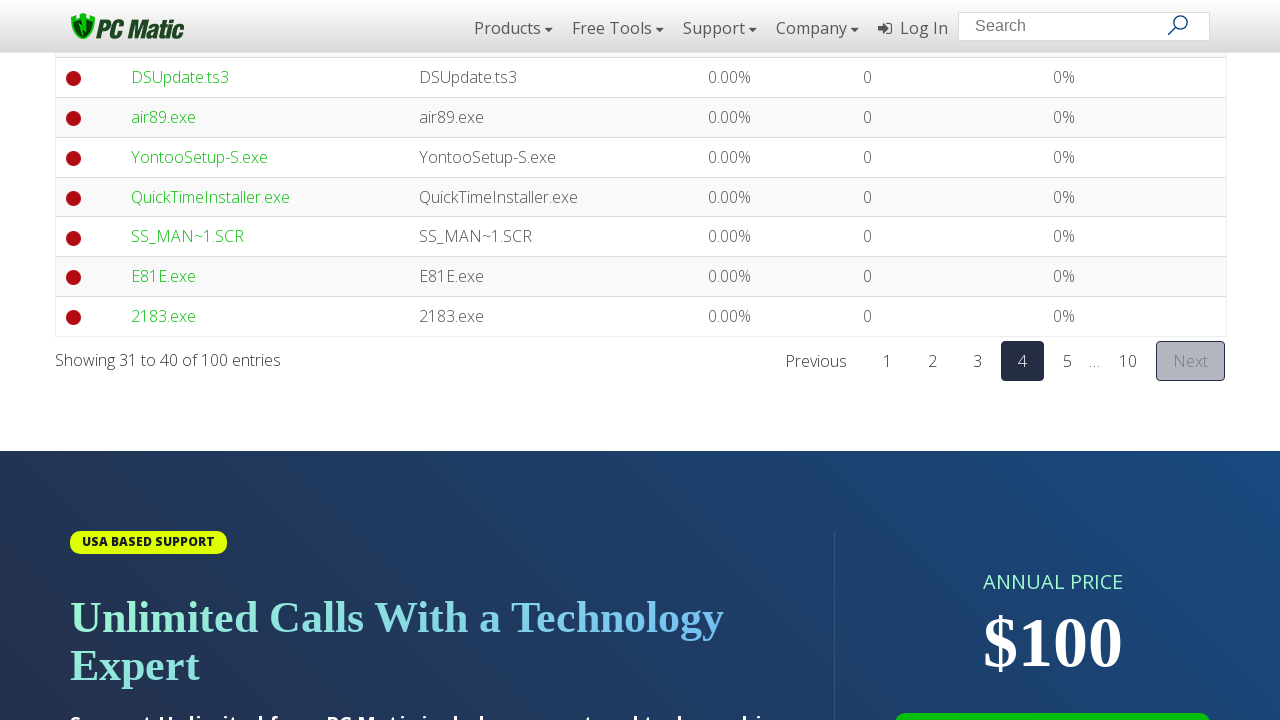

Table updated after pagination to page 4
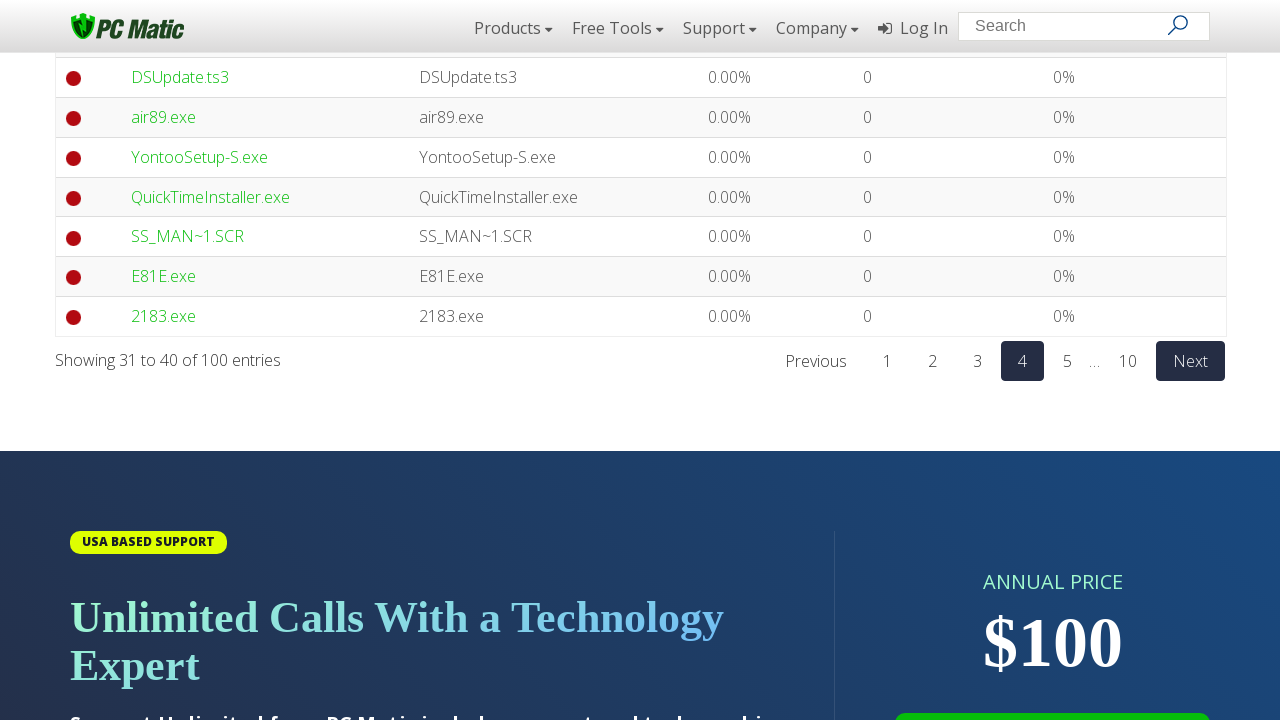

Clicked next button to navigate to page 5 at (1190, 361) on #tblProcessTop_next
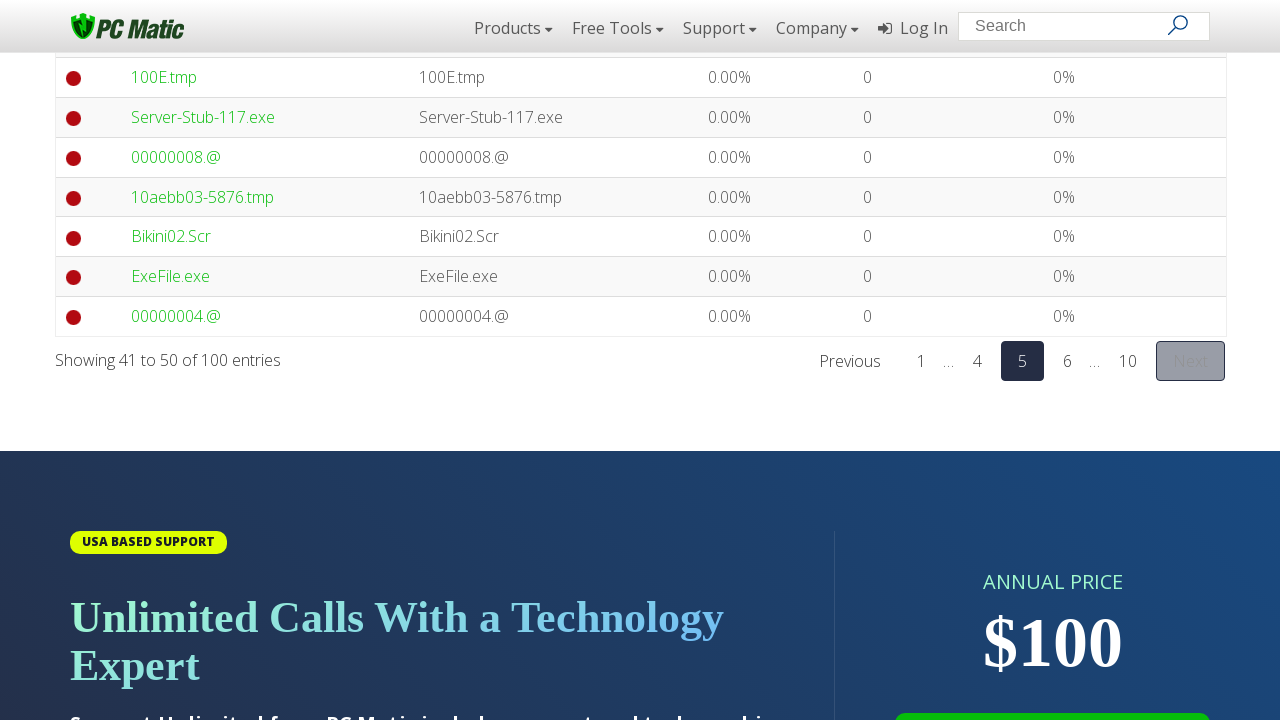

Table updated after pagination to page 5
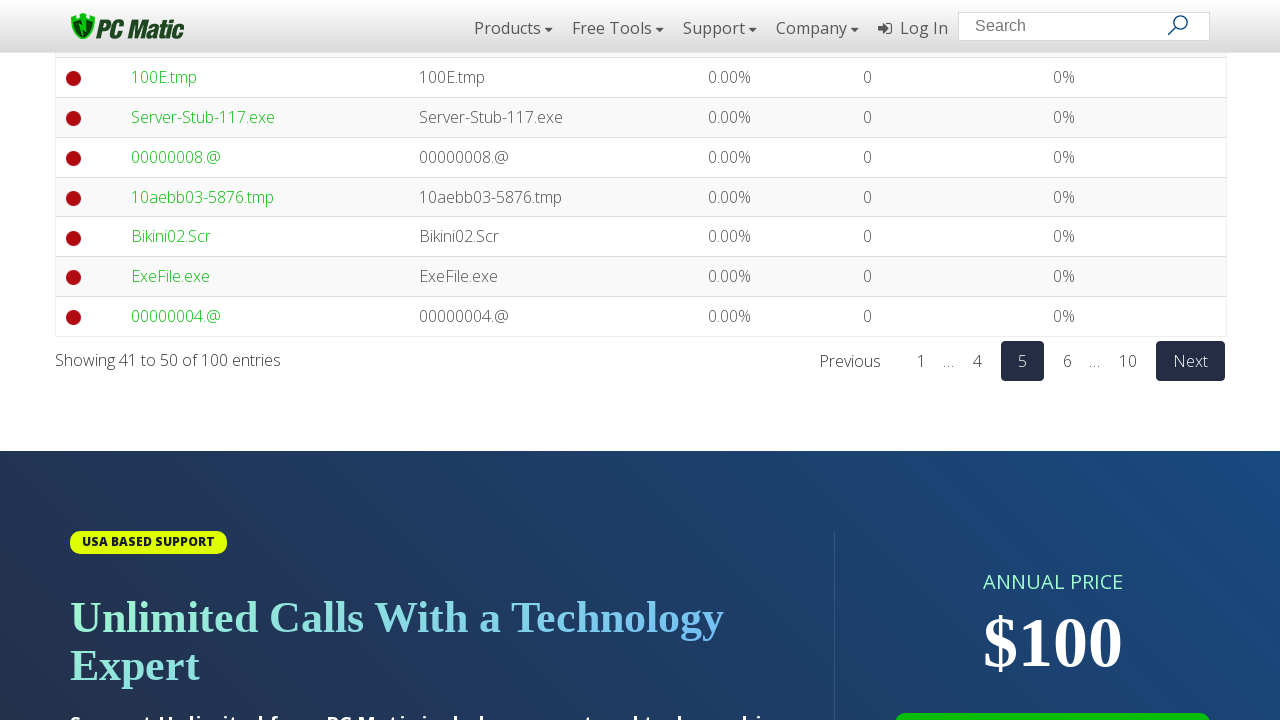

Clicked next button to navigate to page 6 at (1190, 361) on #tblProcessTop_next
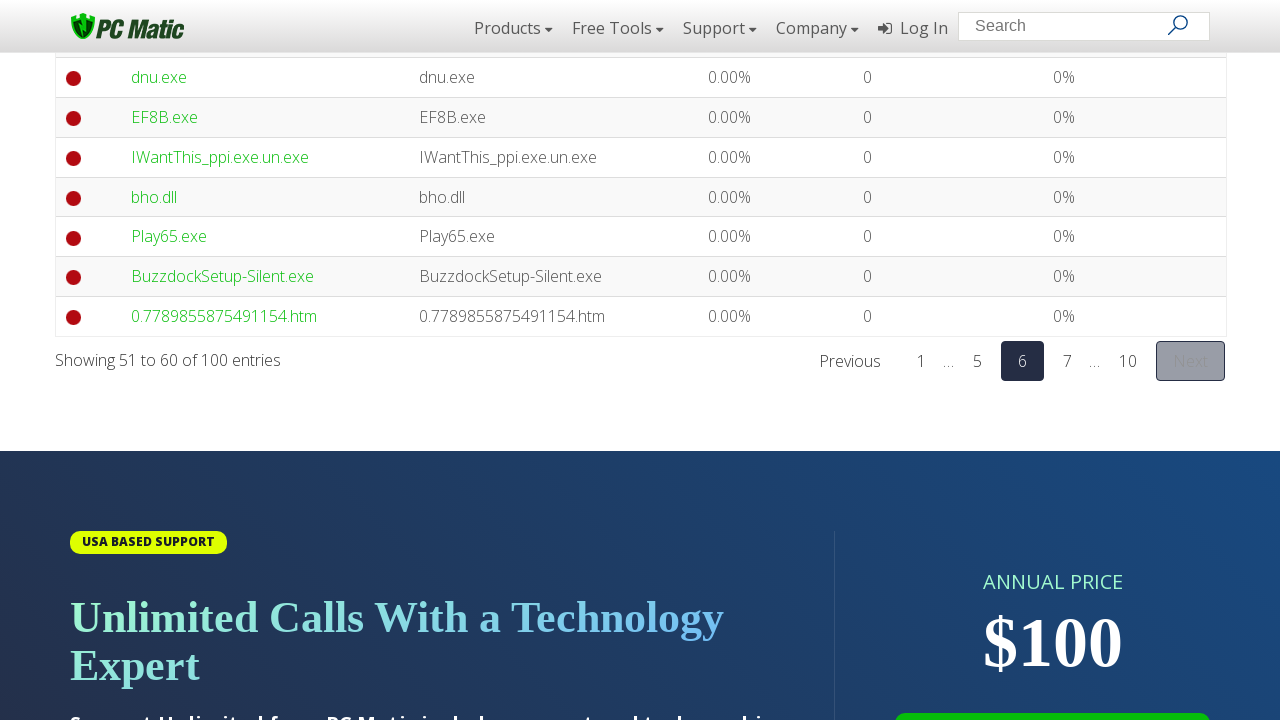

Table updated after pagination to page 6
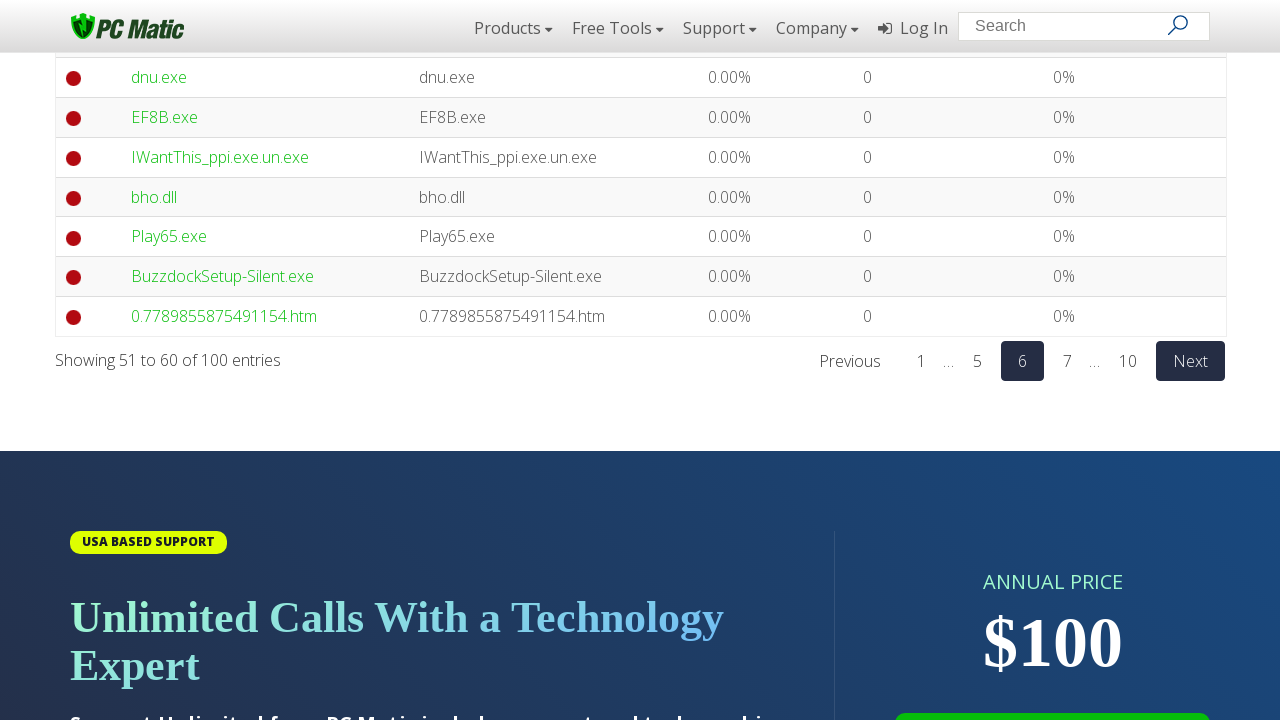

Clicked next button to navigate to page 7 at (1190, 361) on #tblProcessTop_next
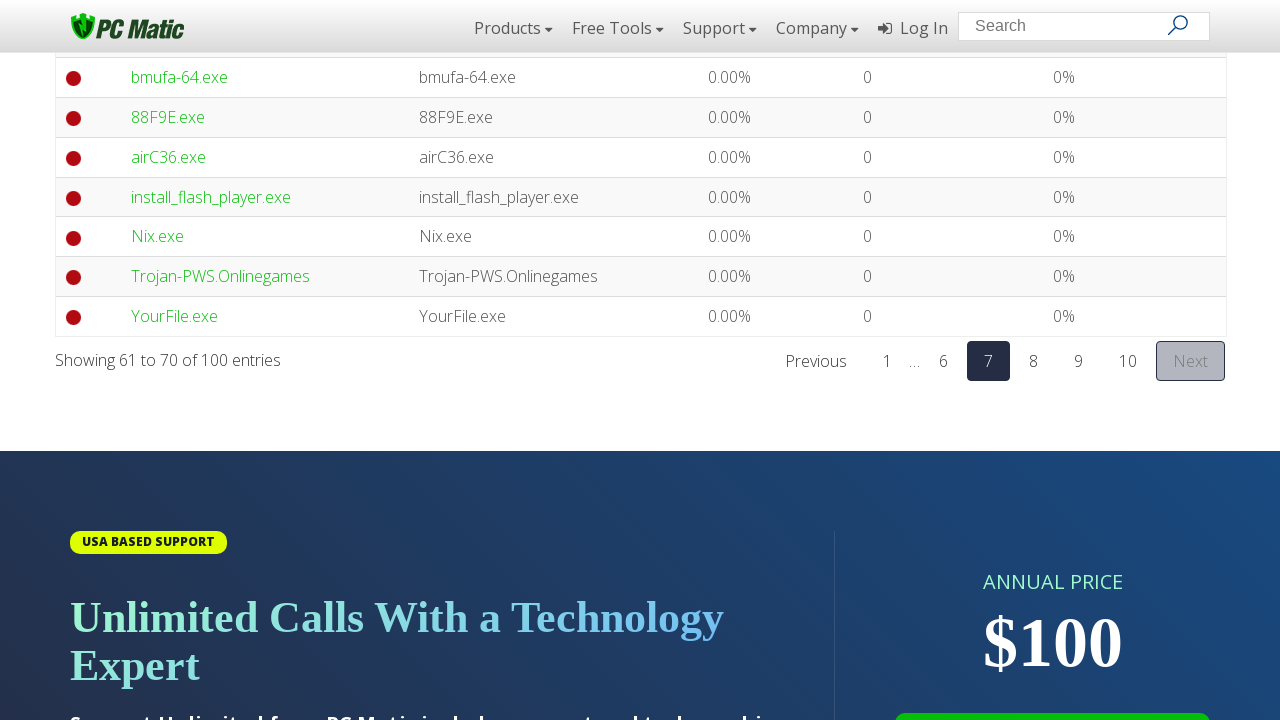

Table updated after pagination to page 7
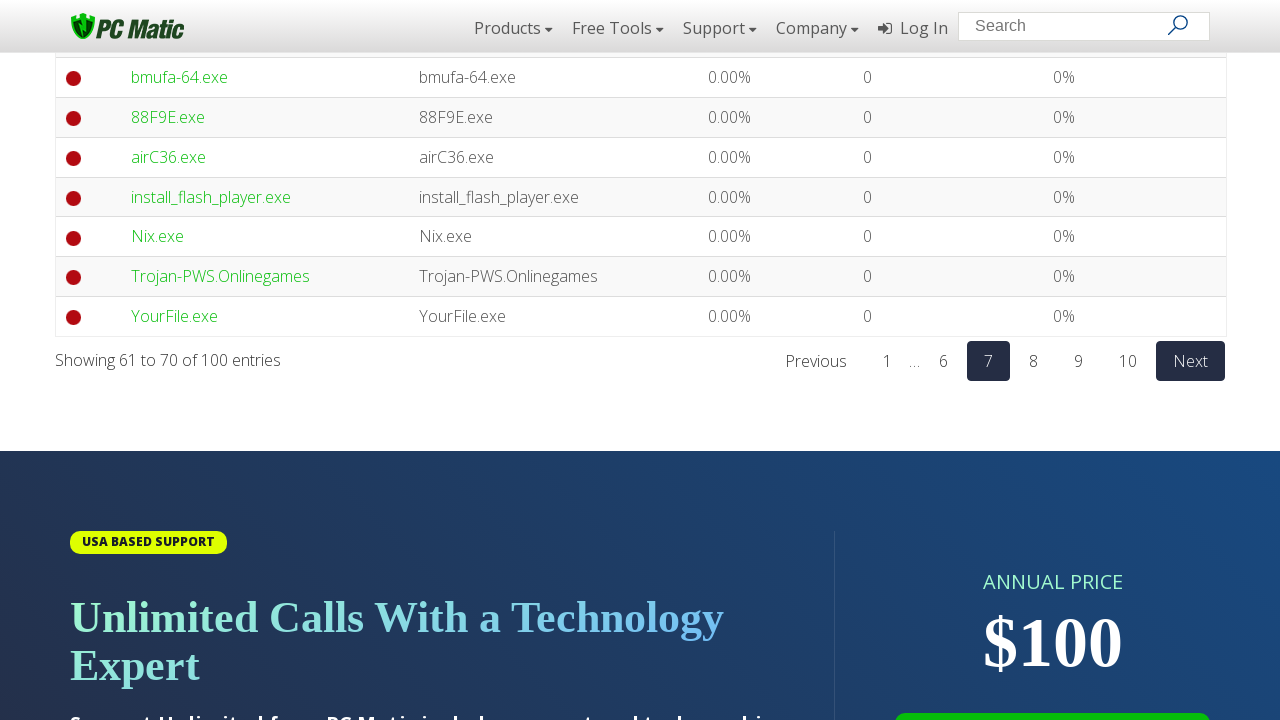

Clicked next button to navigate to page 8 at (1190, 361) on #tblProcessTop_next
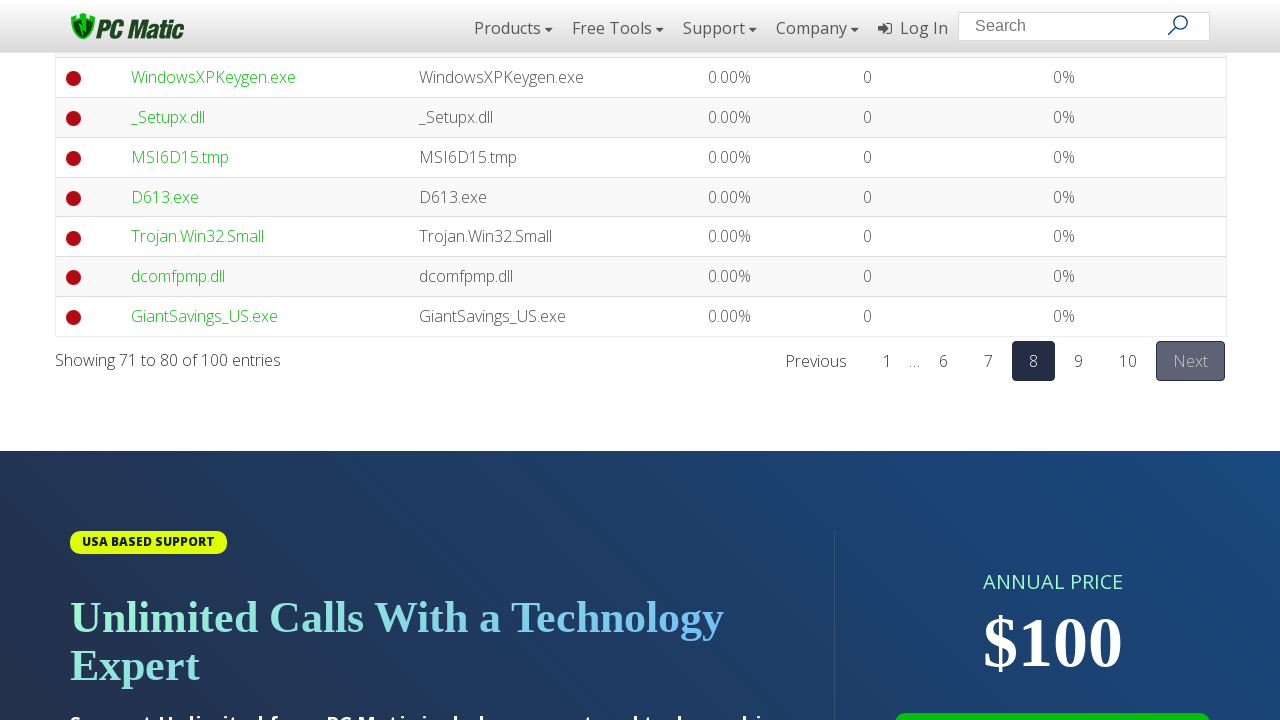

Table updated after pagination to page 8
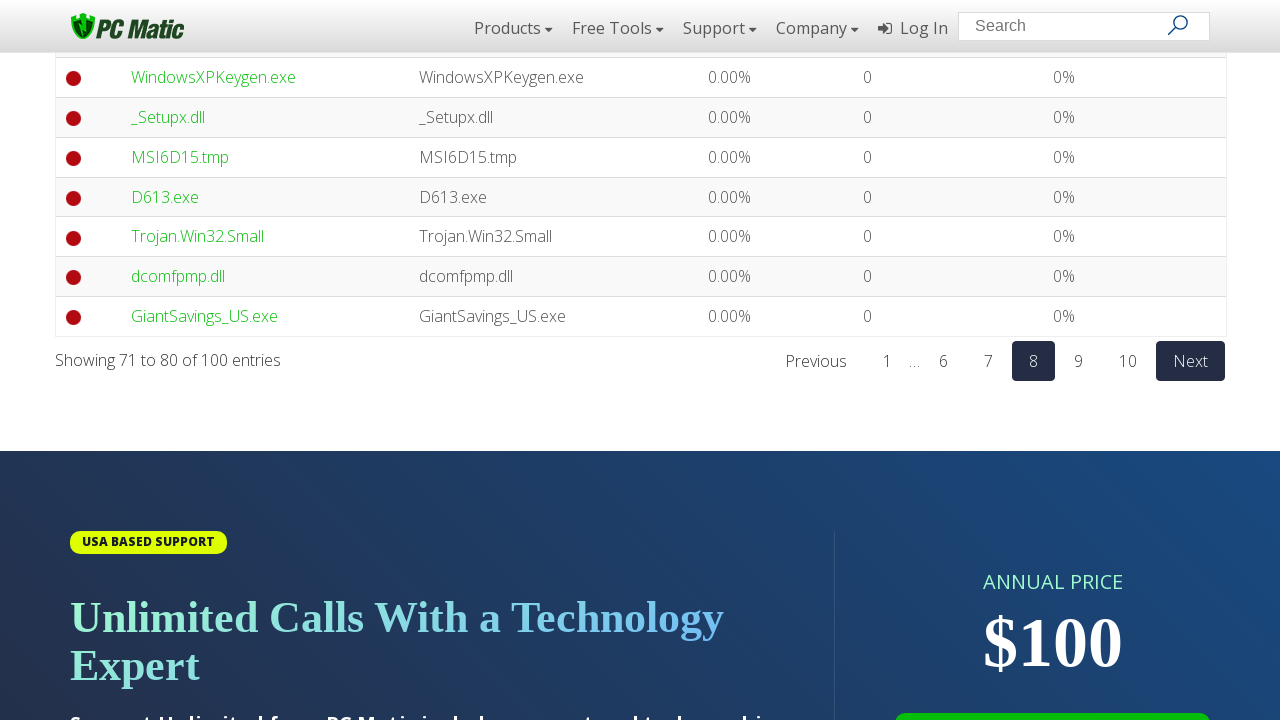

Clicked next button to navigate to page 9 at (1190, 361) on #tblProcessTop_next
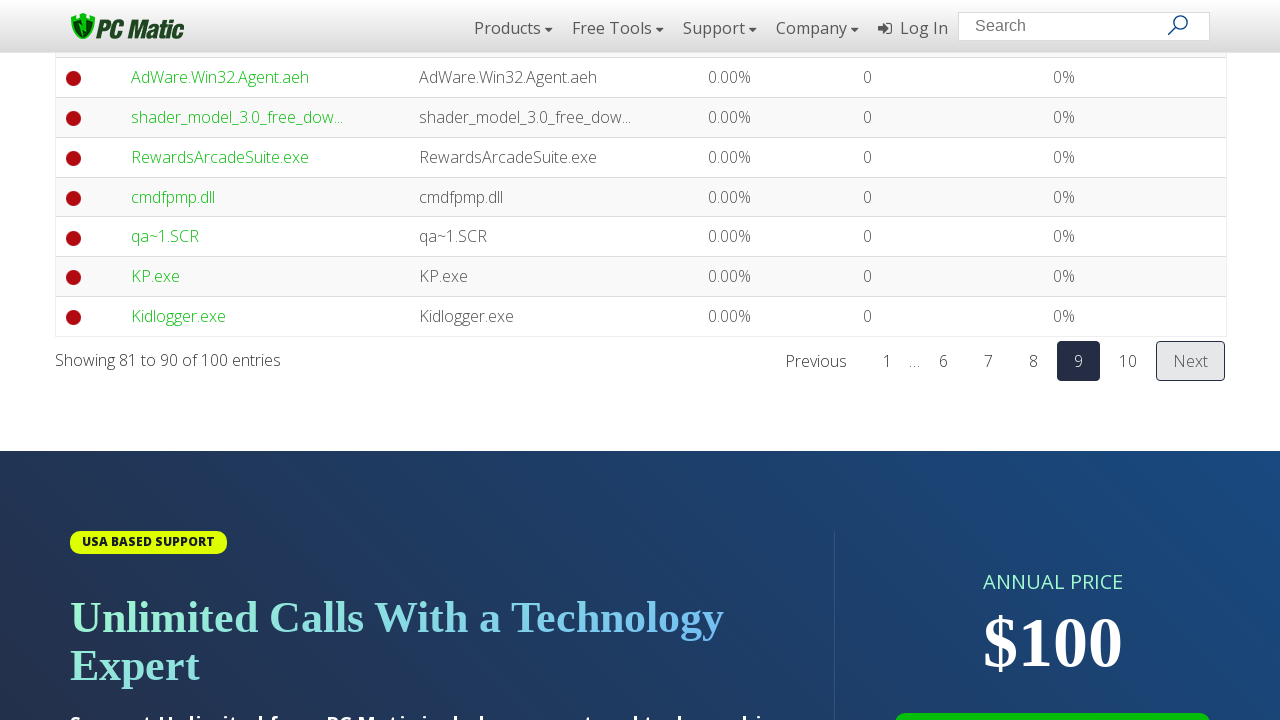

Table updated after pagination to page 9
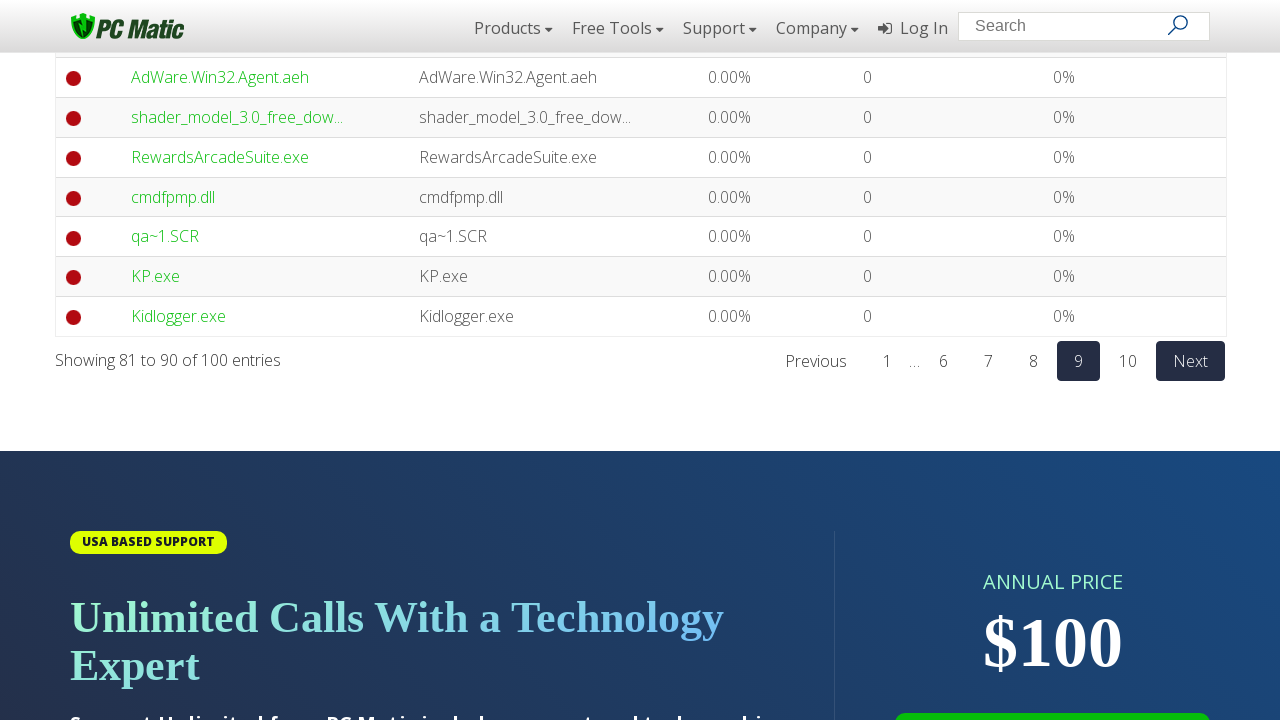

Clicked next button to navigate to page 10 at (1190, 361) on #tblProcessTop_next
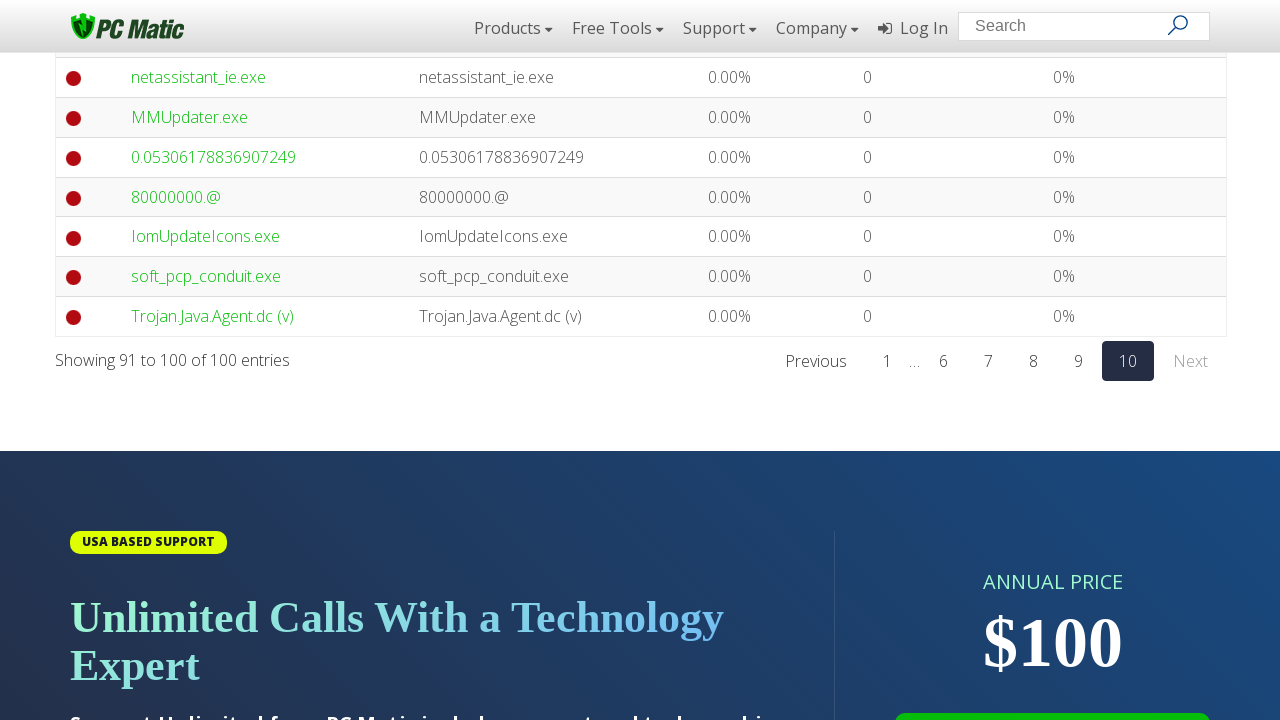

Table updated after pagination to page 10
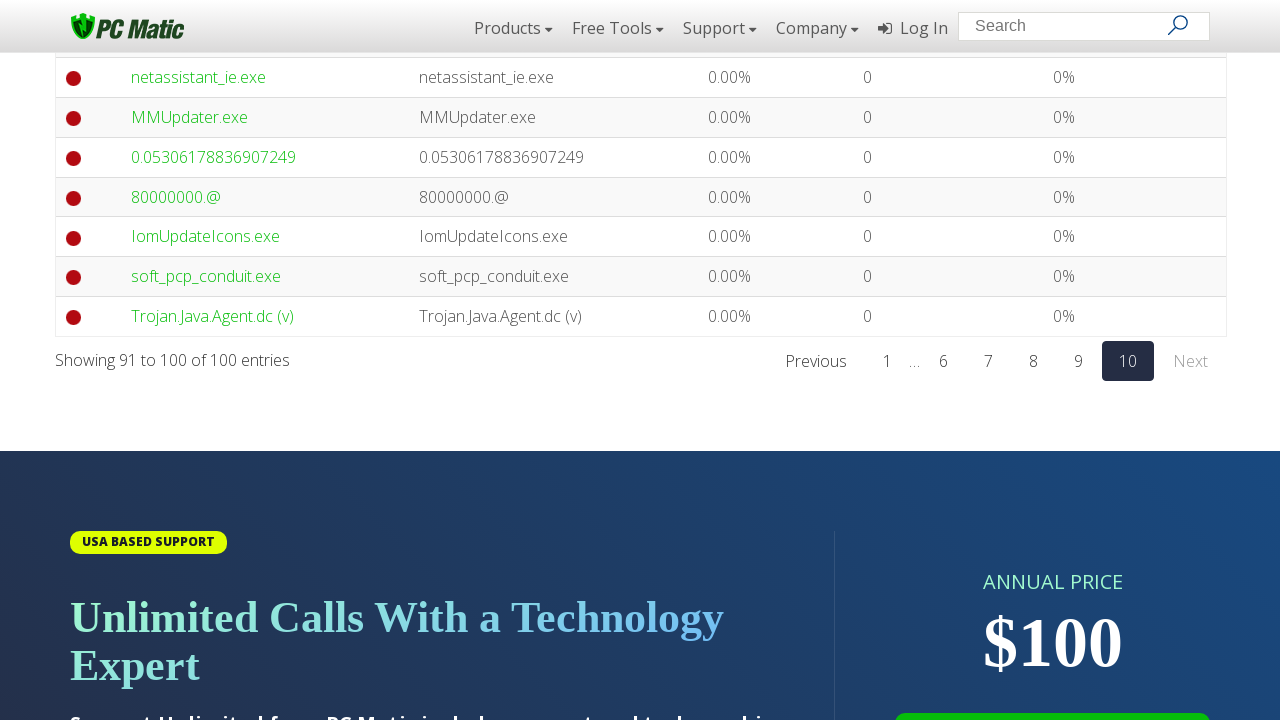

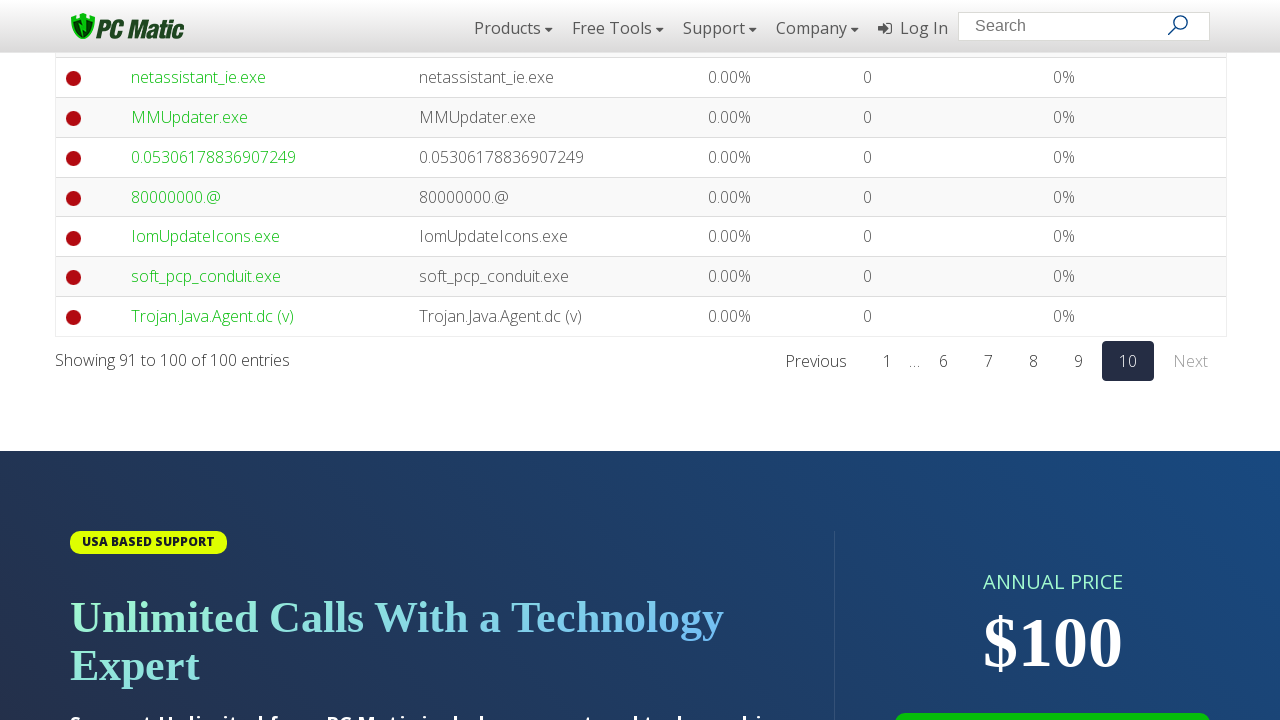